Tests that the Clear completed button displays the correct text

Starting URL: https://demo.playwright.dev/todomvc

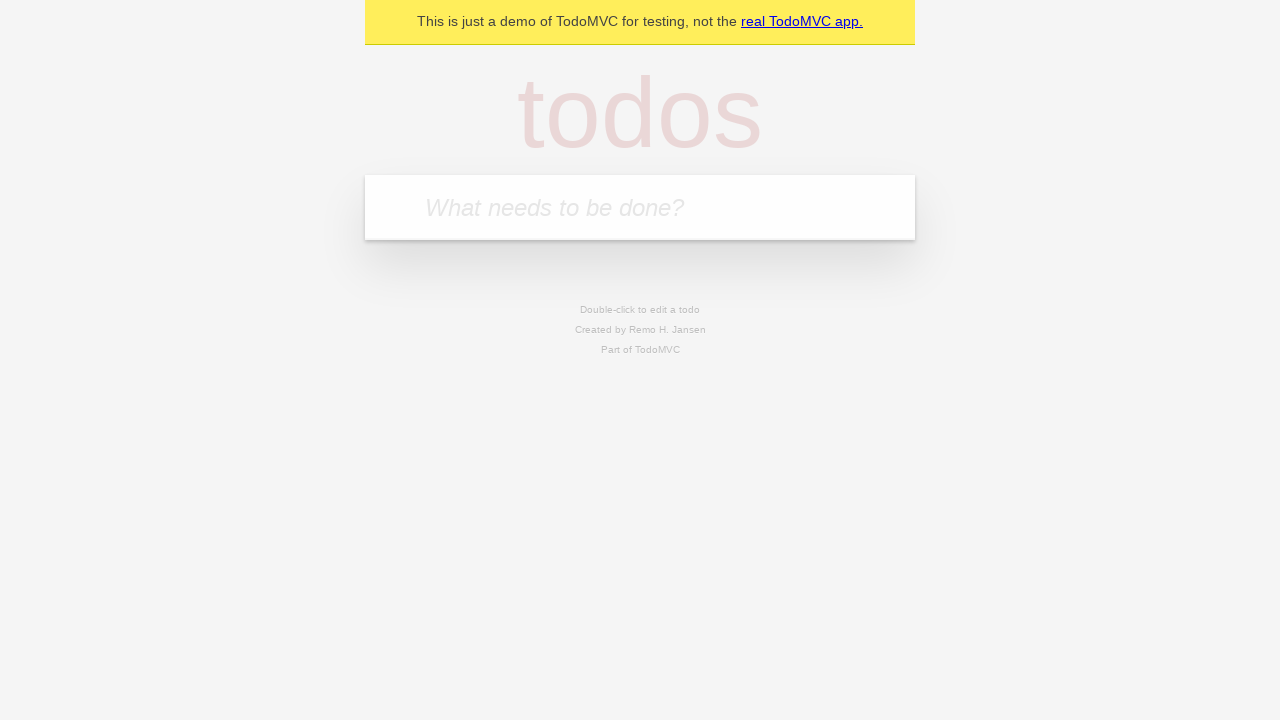

Filled todo input field with 'buy some cheese' on internal:attr=[placeholder="What needs to be done?"i]
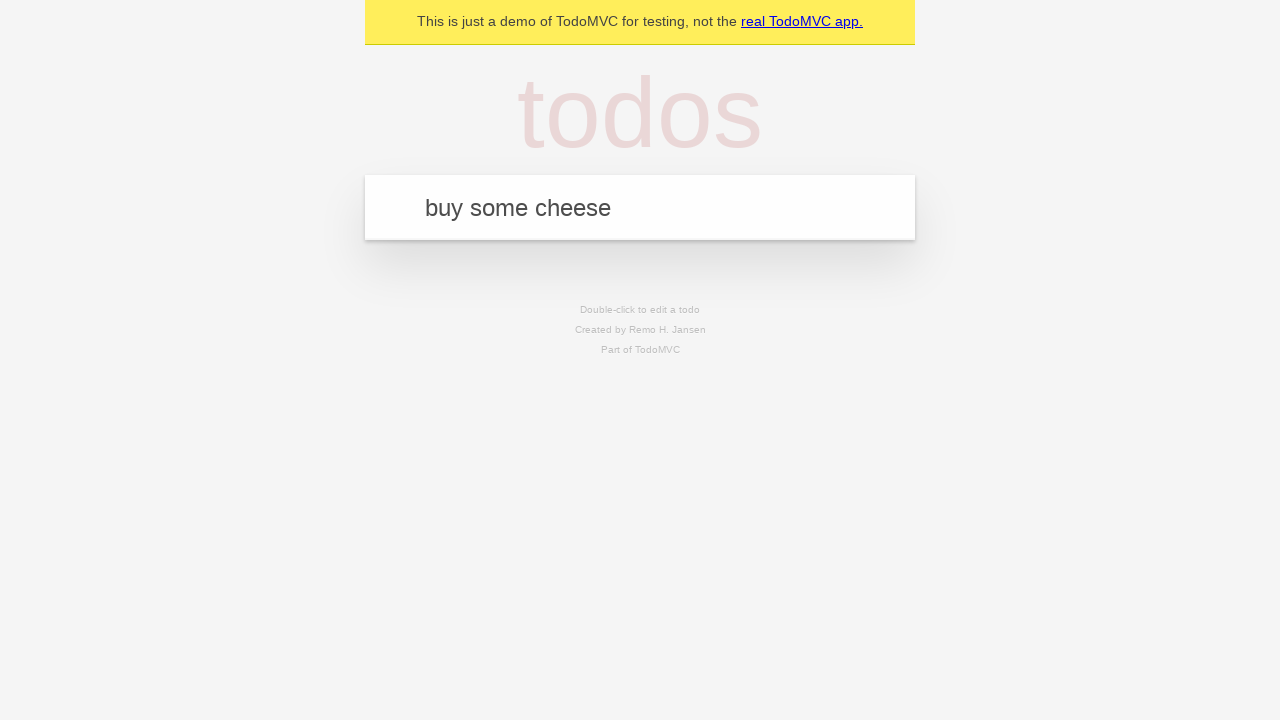

Pressed Enter to add first todo on internal:attr=[placeholder="What needs to be done?"i]
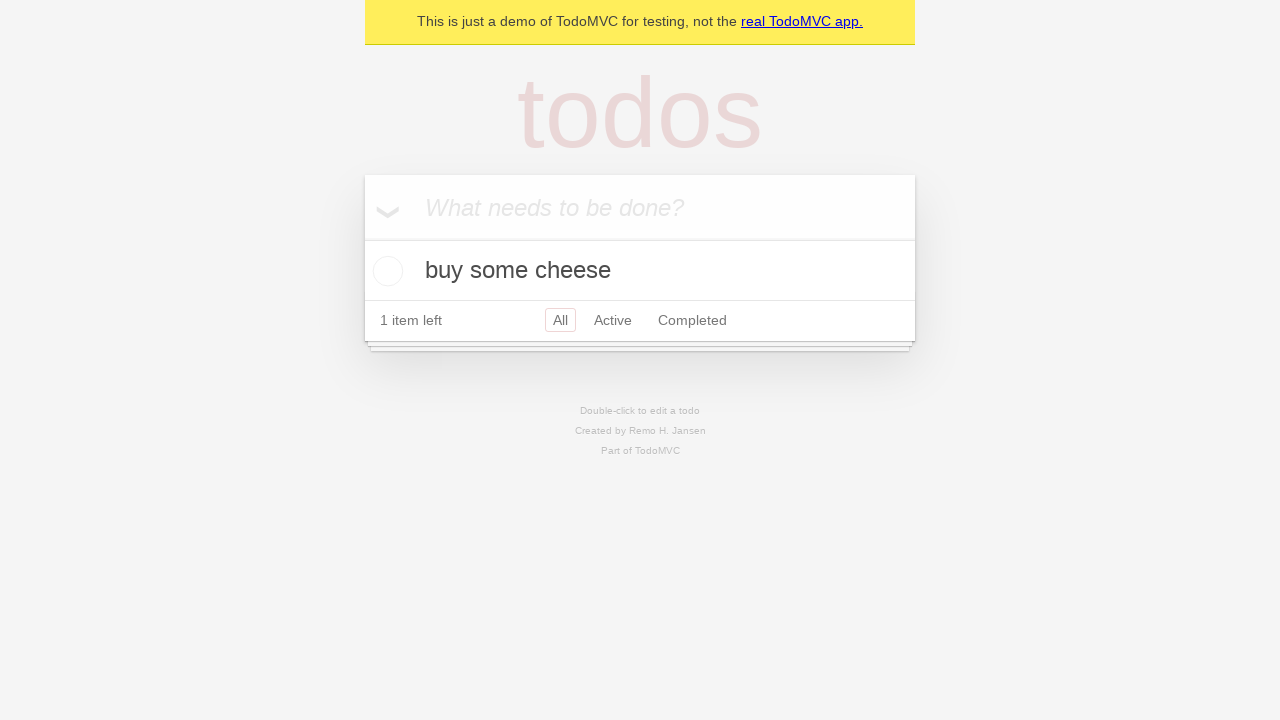

Filled todo input field with 'feed the cat' on internal:attr=[placeholder="What needs to be done?"i]
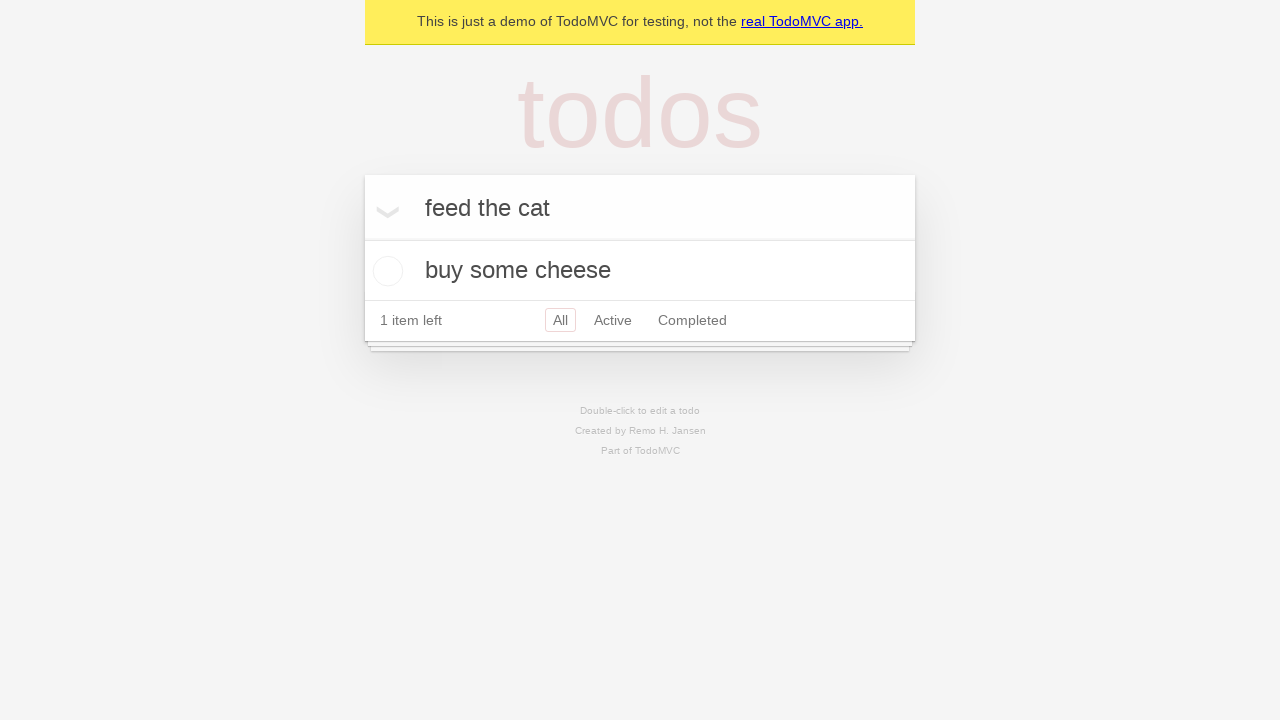

Pressed Enter to add second todo on internal:attr=[placeholder="What needs to be done?"i]
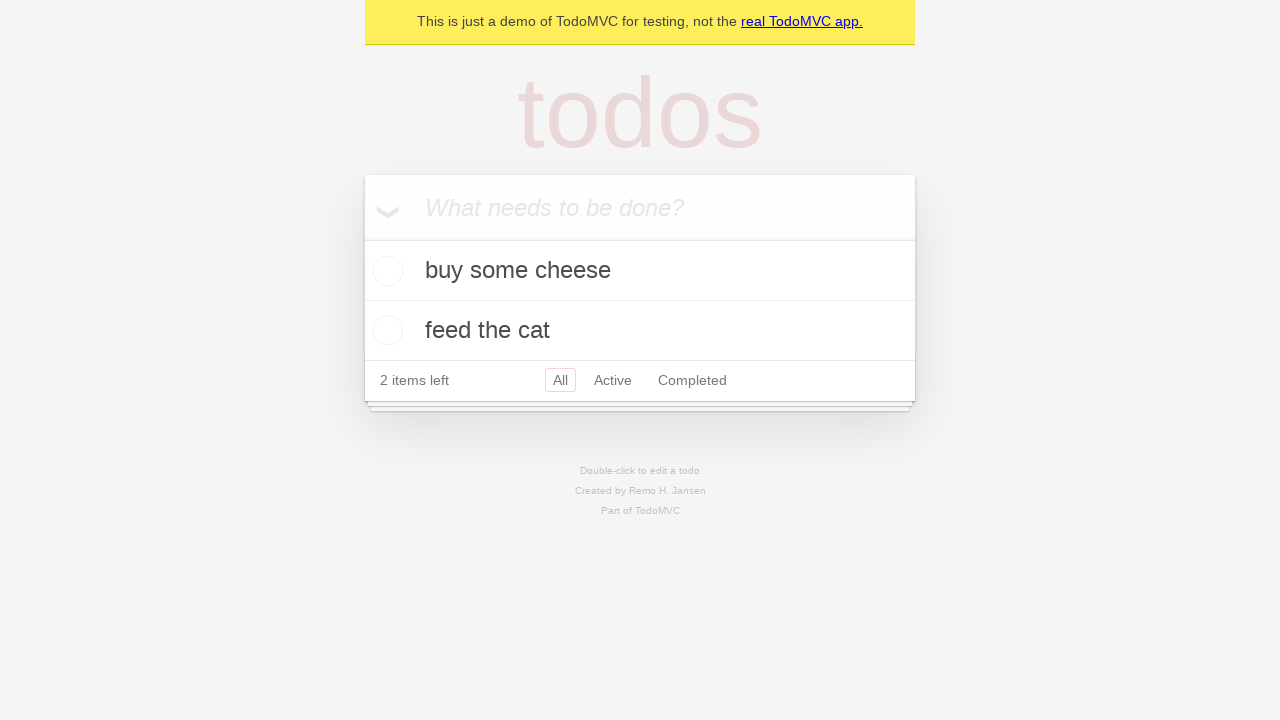

Filled todo input field with 'book a doctors appointment' on internal:attr=[placeholder="What needs to be done?"i]
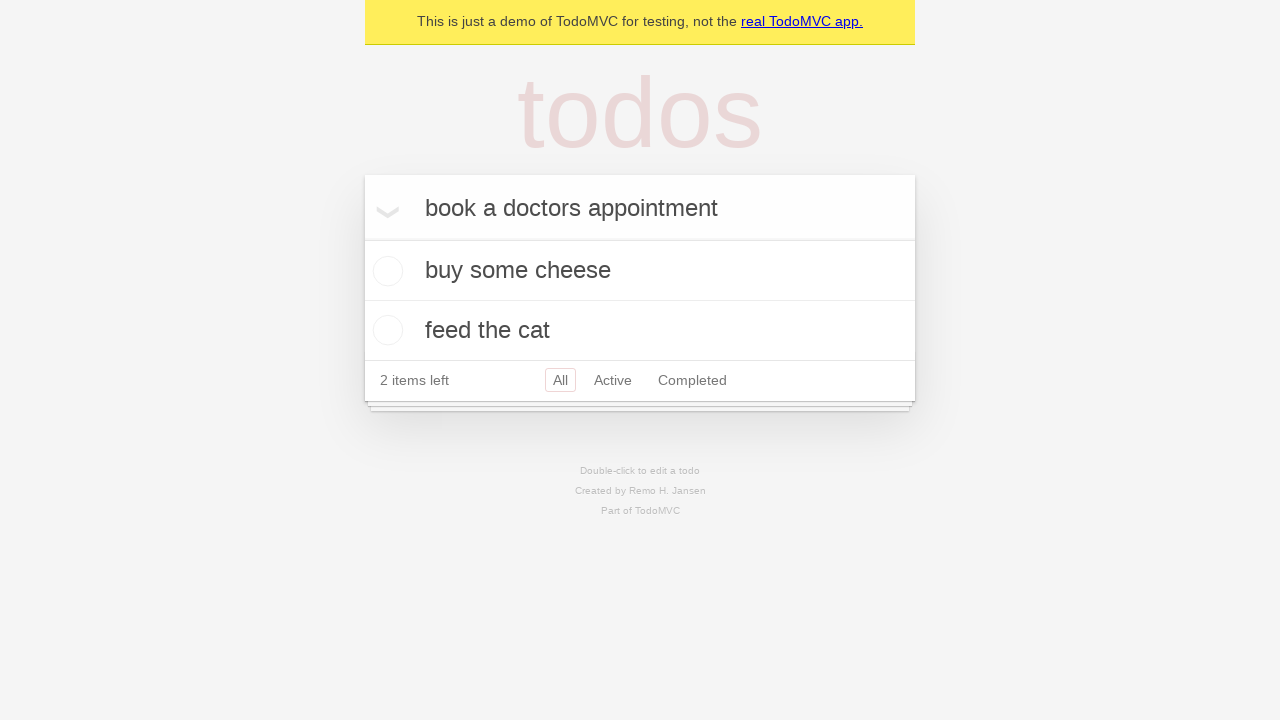

Pressed Enter to add third todo on internal:attr=[placeholder="What needs to be done?"i]
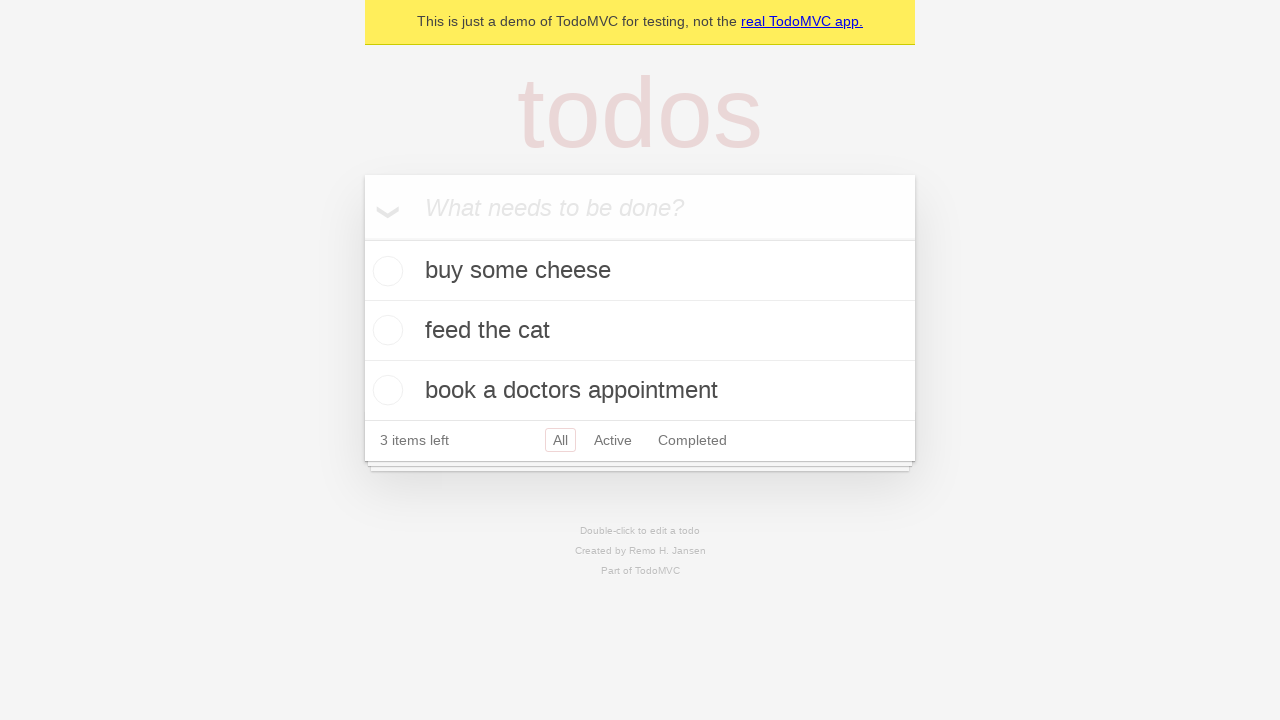

Checked the first todo item at (385, 271) on .todo-list li .toggle >> nth=0
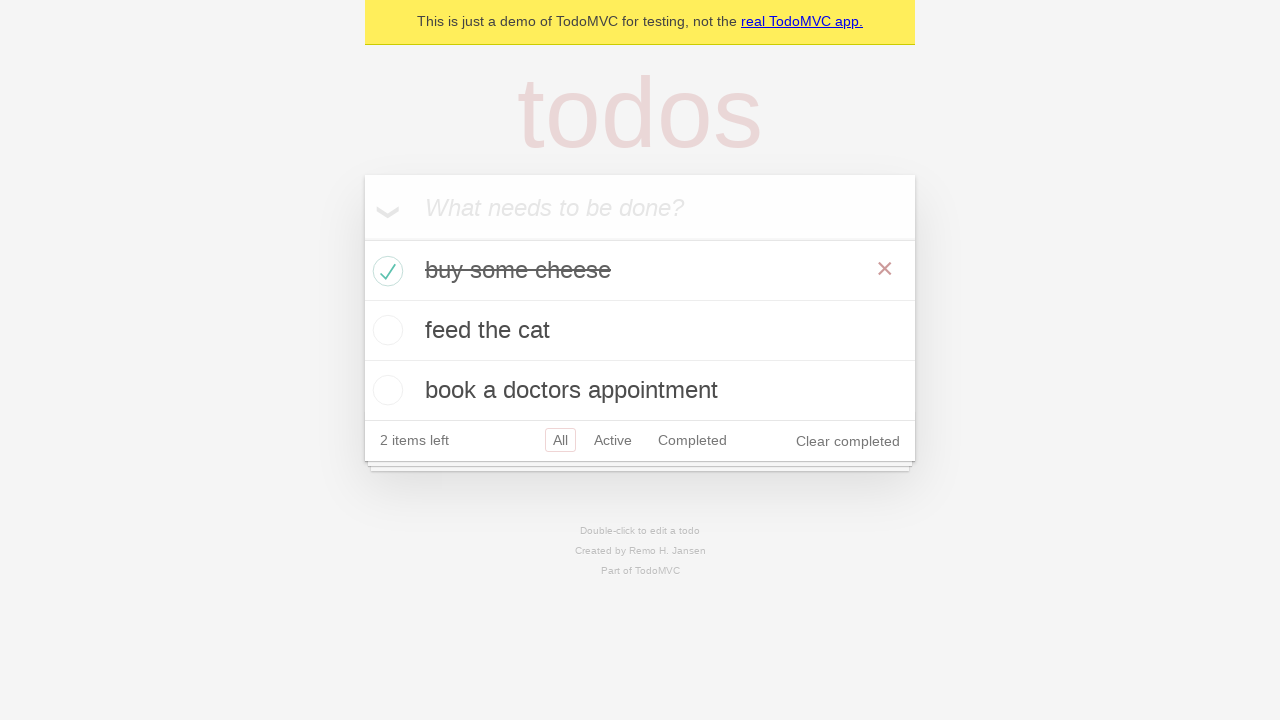

Clear completed button is visible with correct text
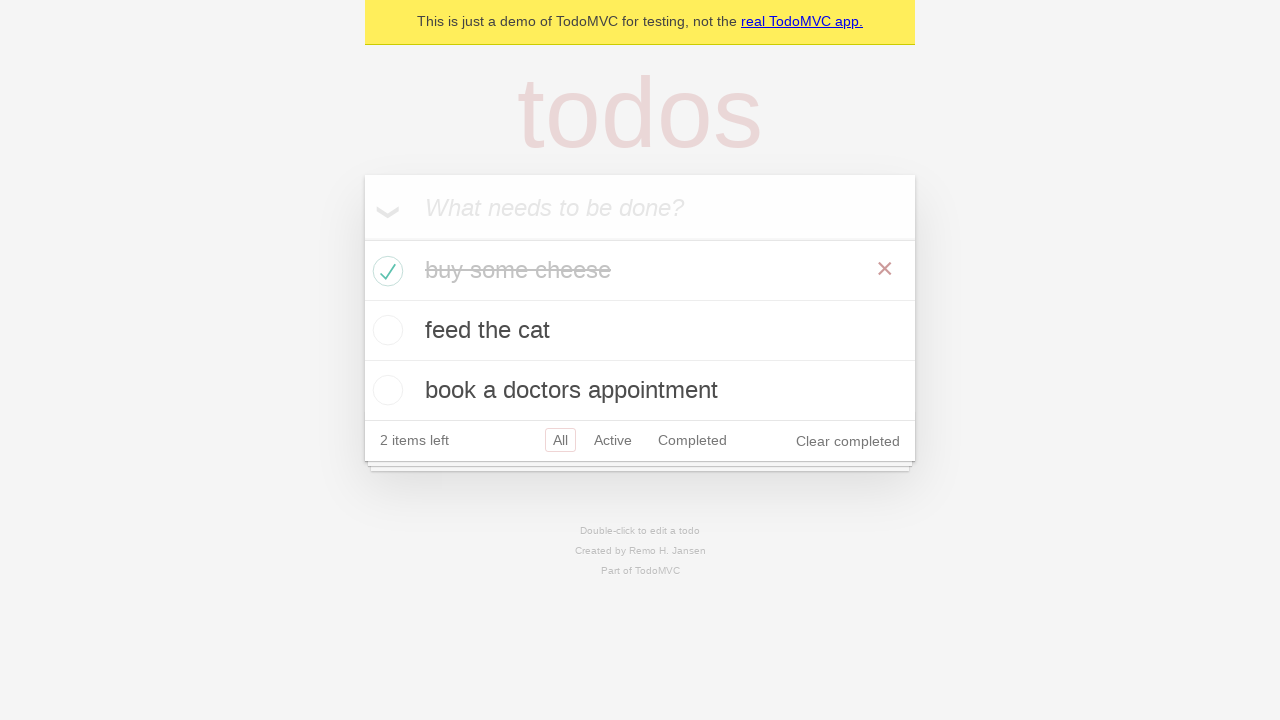

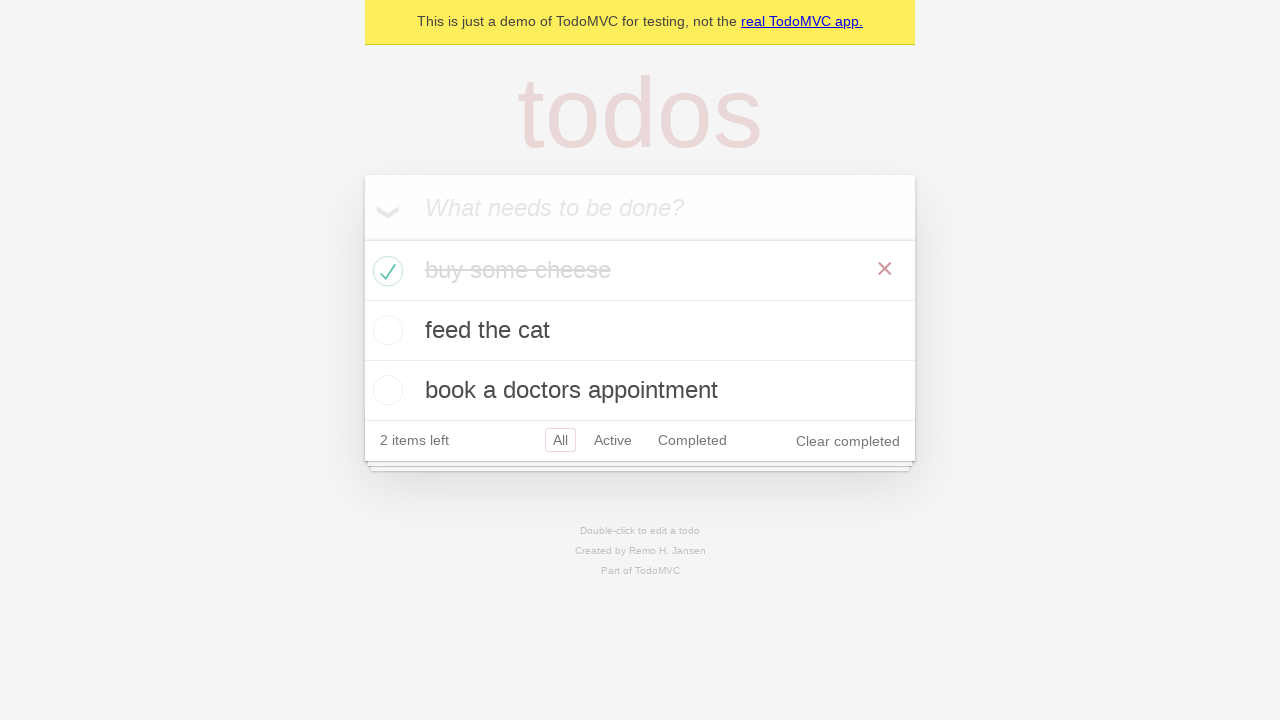